Navigates to MTG Stocks interests page and verifies that the card price table loads with data rows displayed

Starting URL: https://www.mtgstocks.com/interests

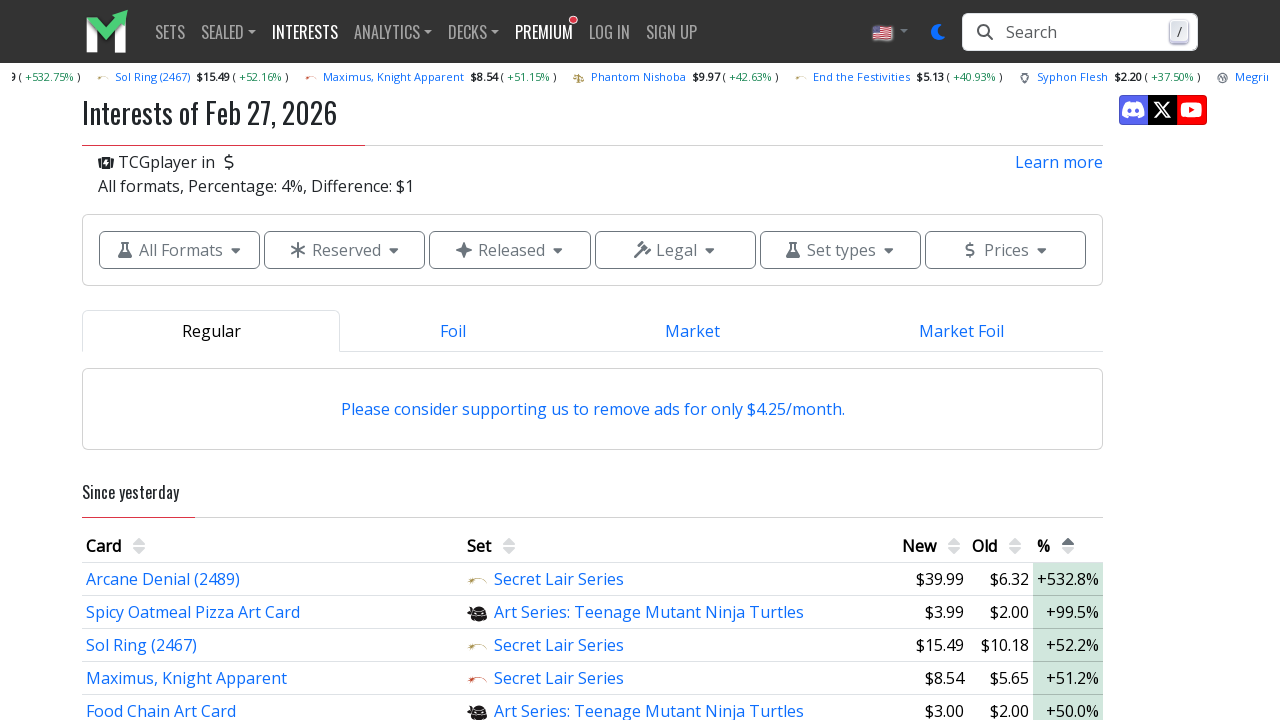

Waited for card price table to load on MTG Stocks interests page
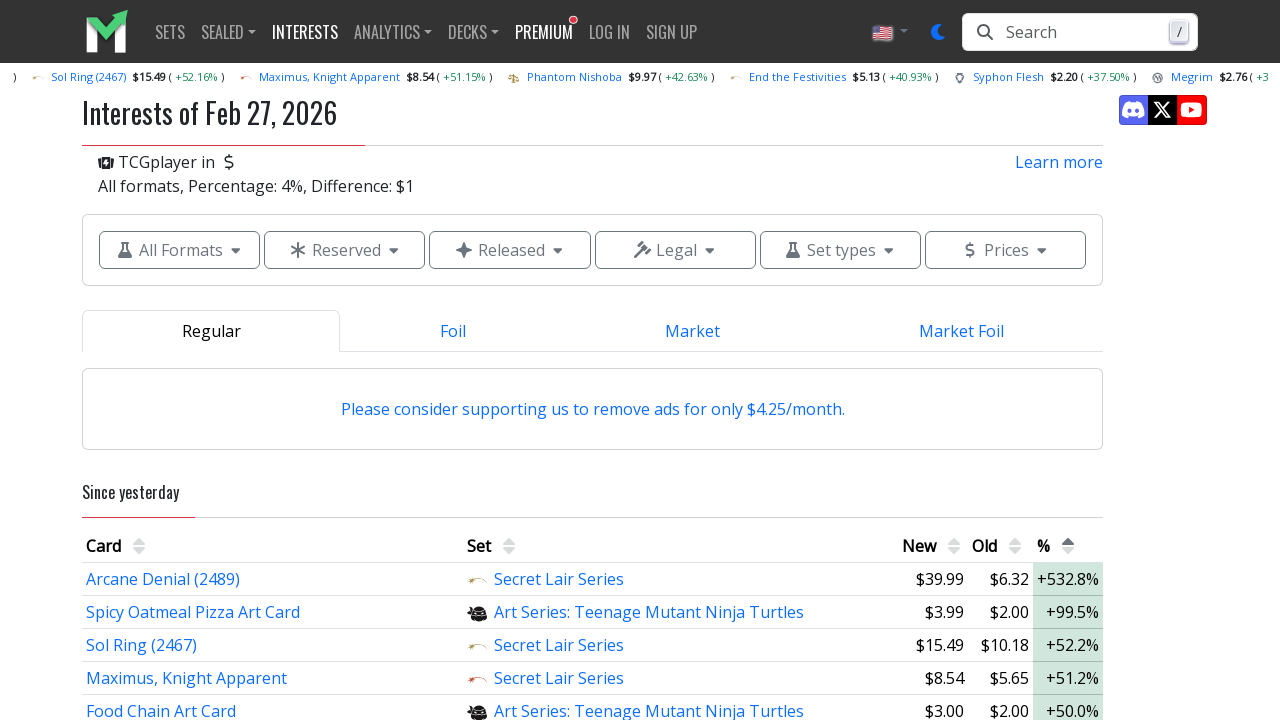

Verified that table body contains data rows with card information
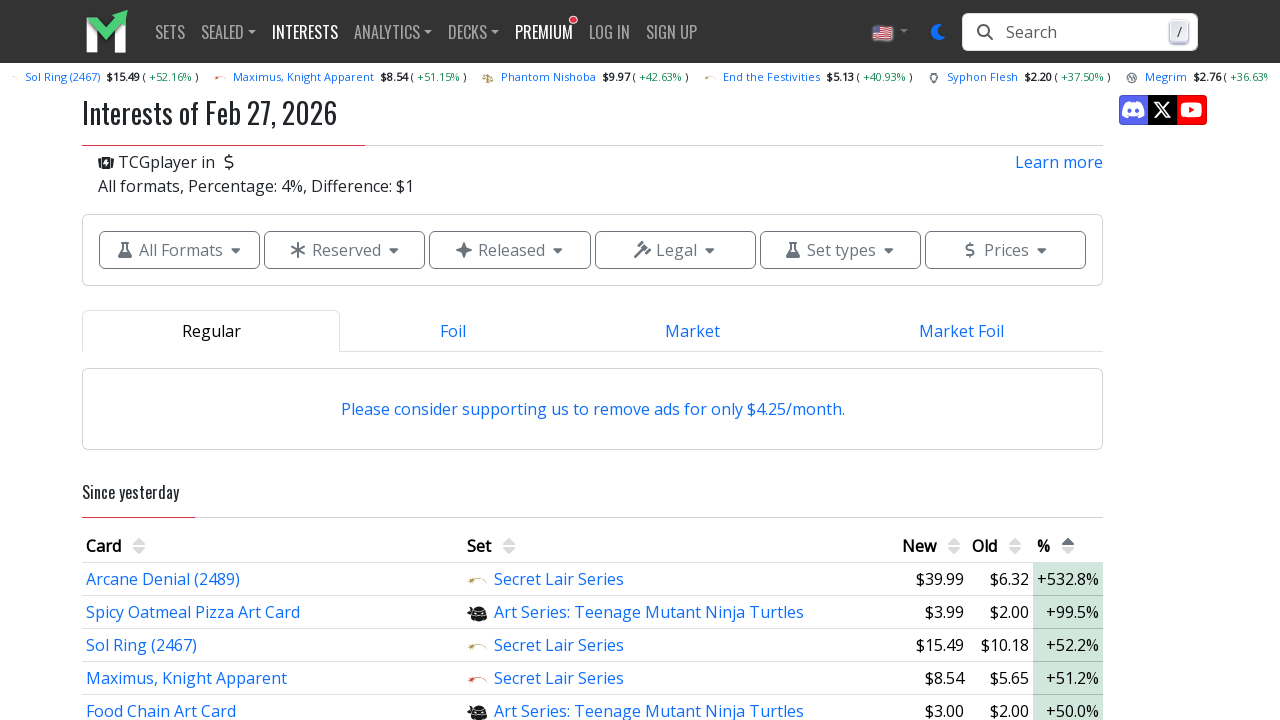

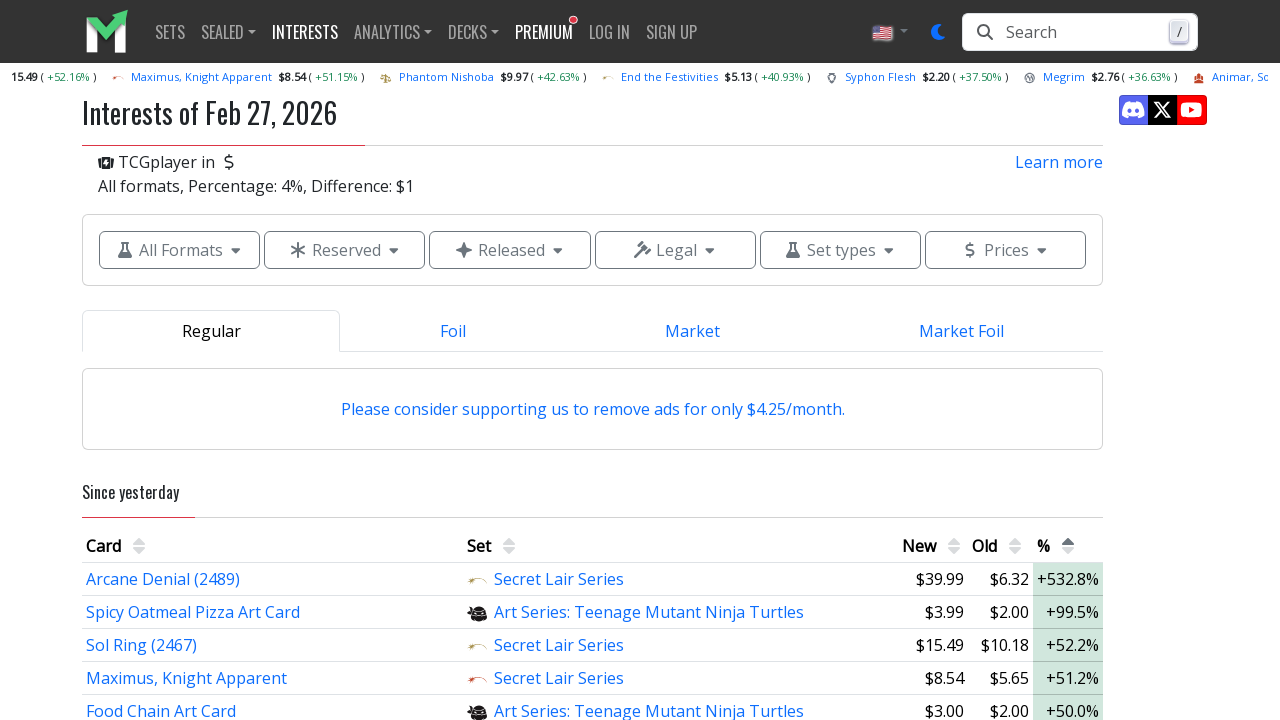